Navigates to a personal webpage and clicks on the "ASSET Research Group" link to navigate to the research group page

Starting URL: https://sudiptac.bitbucket.io/

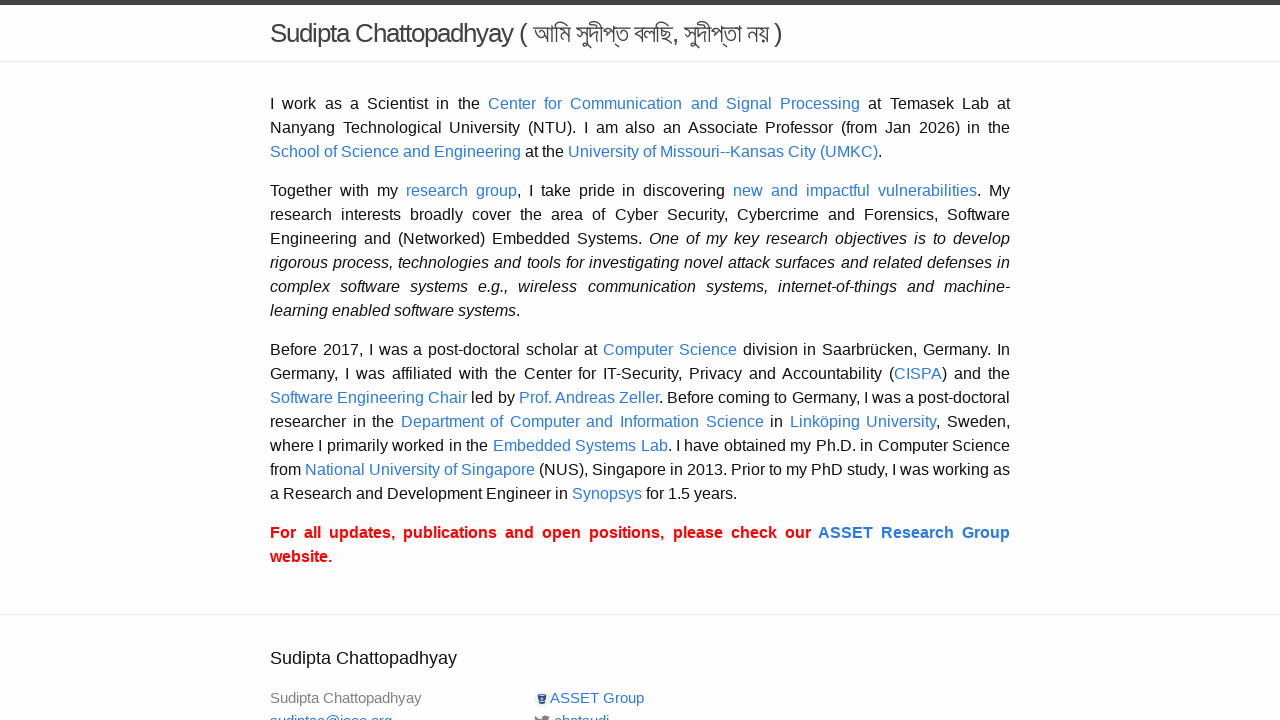

Navigated to personal webpage at https://sudiptac.bitbucket.io/
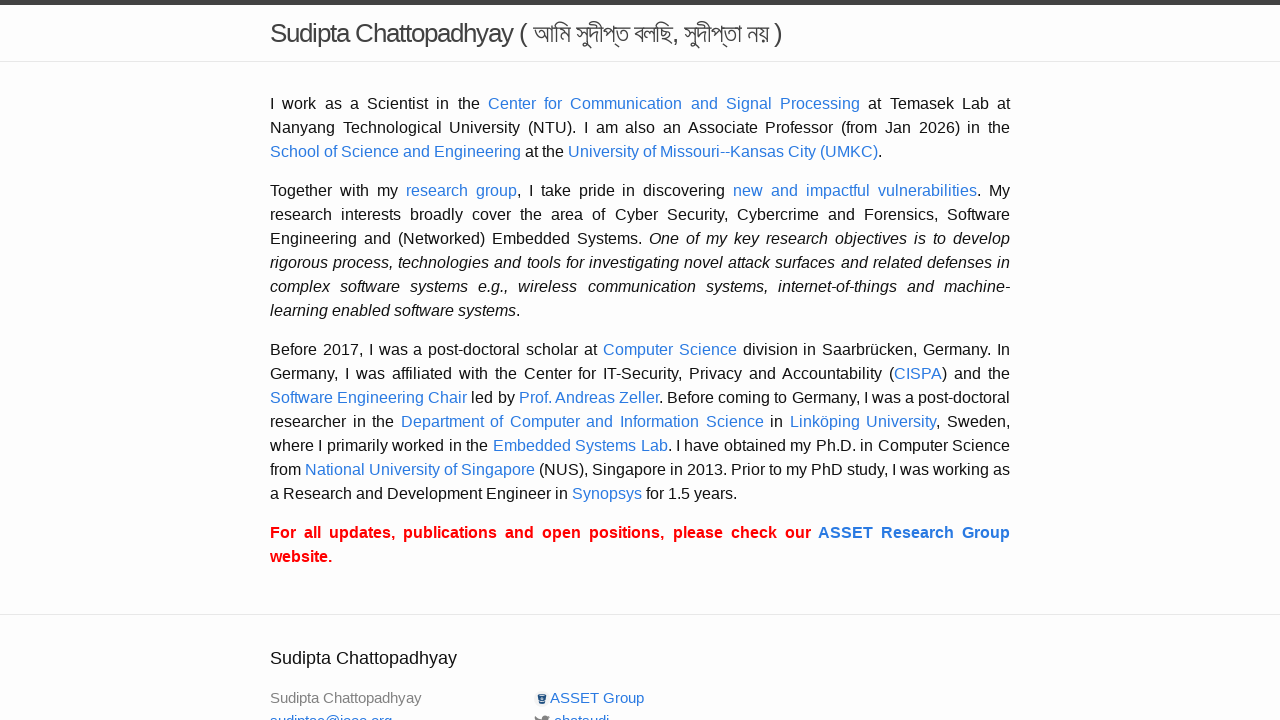

Clicked on the ASSET Research Group link at (914, 532) on text=ASSET Research Group
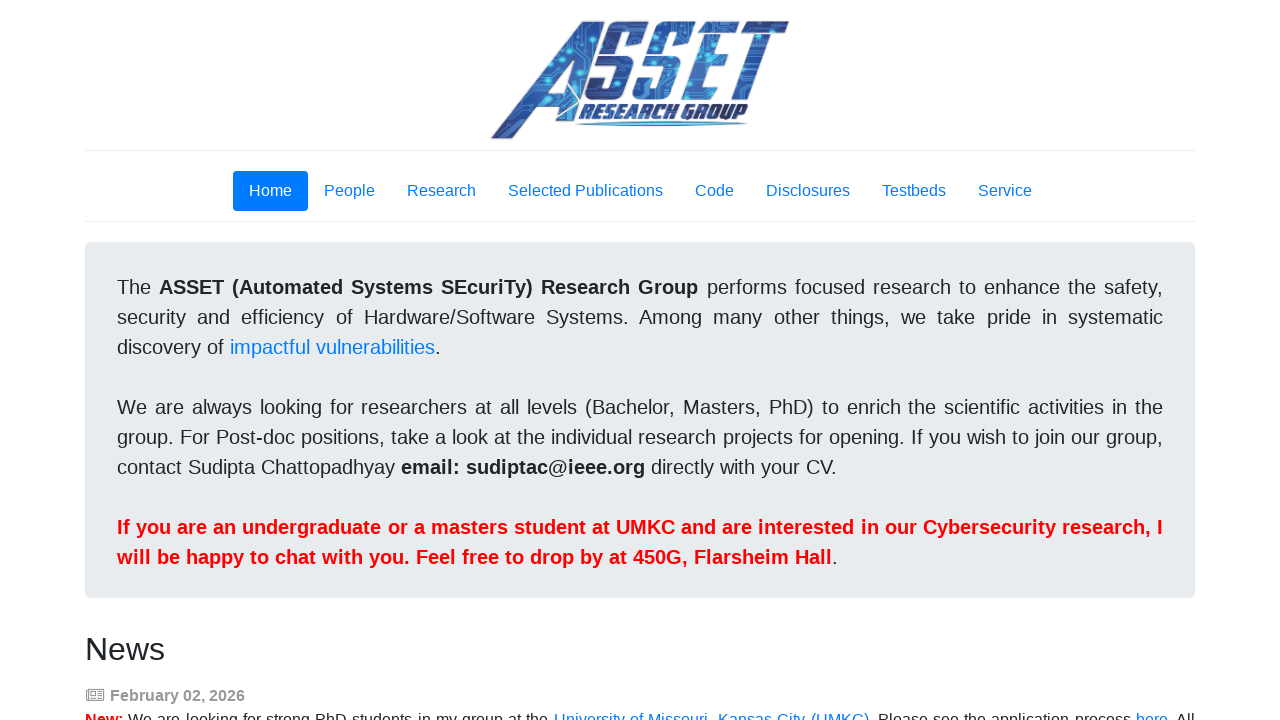

Waited for navigation to complete and page to load
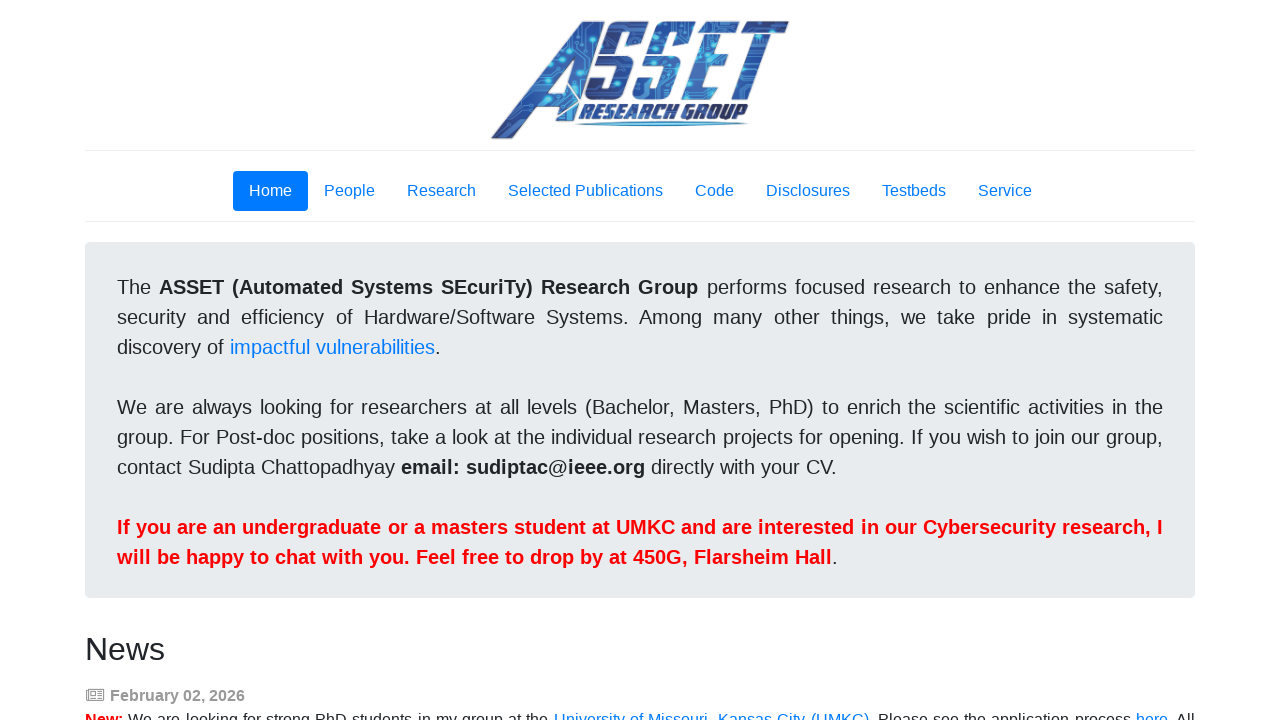

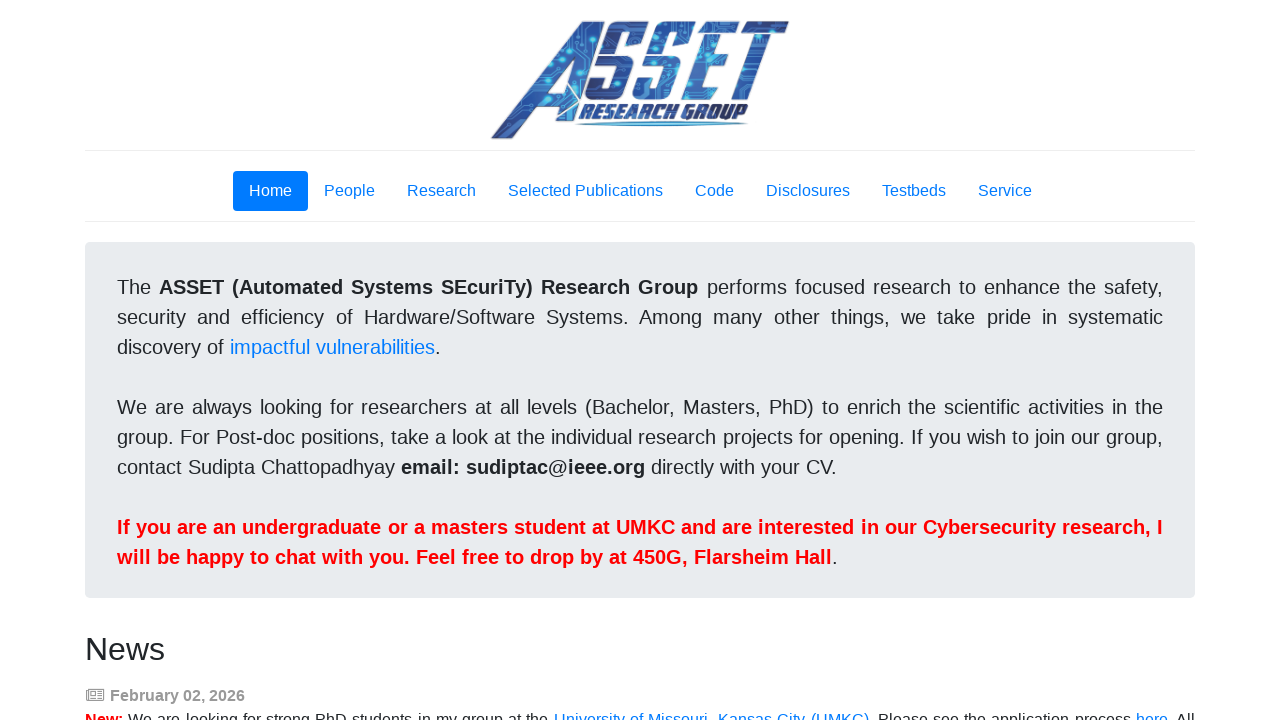